Tests dynamic loading page by clicking start button and waiting for loading indicator to disappear

Starting URL: http://the-internet.herokuapp.com/dynamic_loading/2

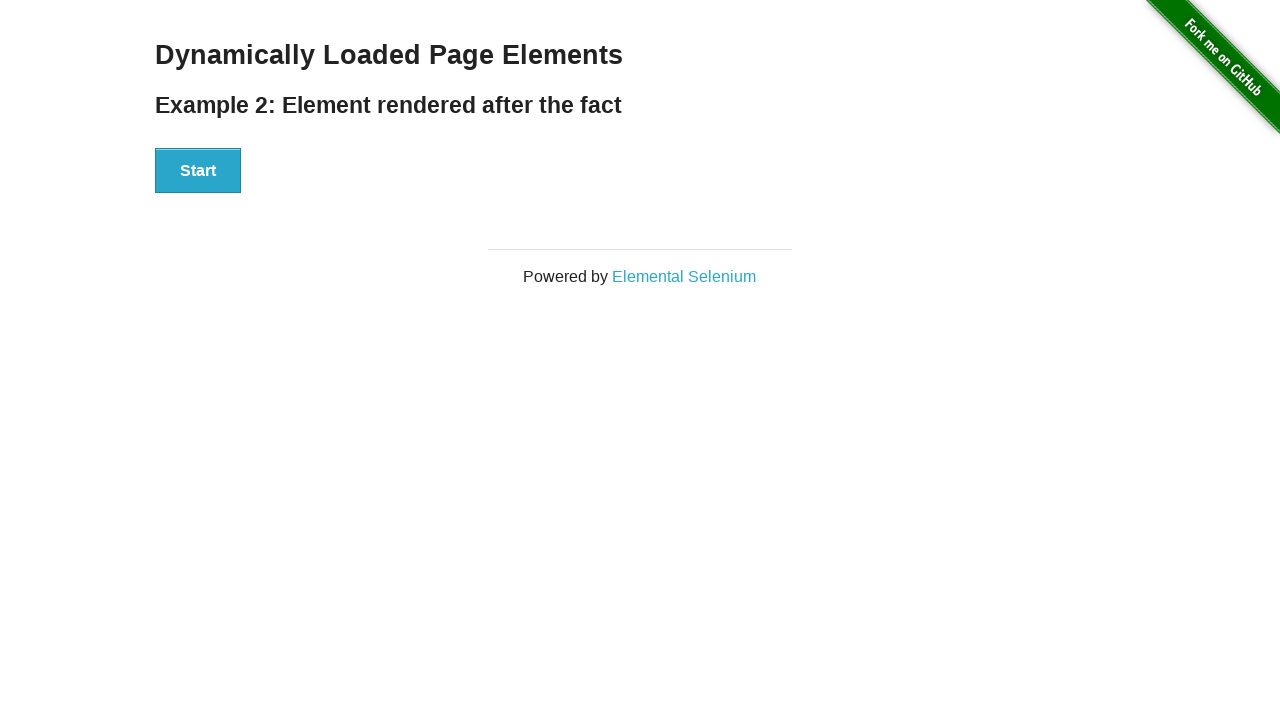

Clicked Start button to trigger dynamic loading at (198, 171) on xpath=//button[contains(text(),'Start')]
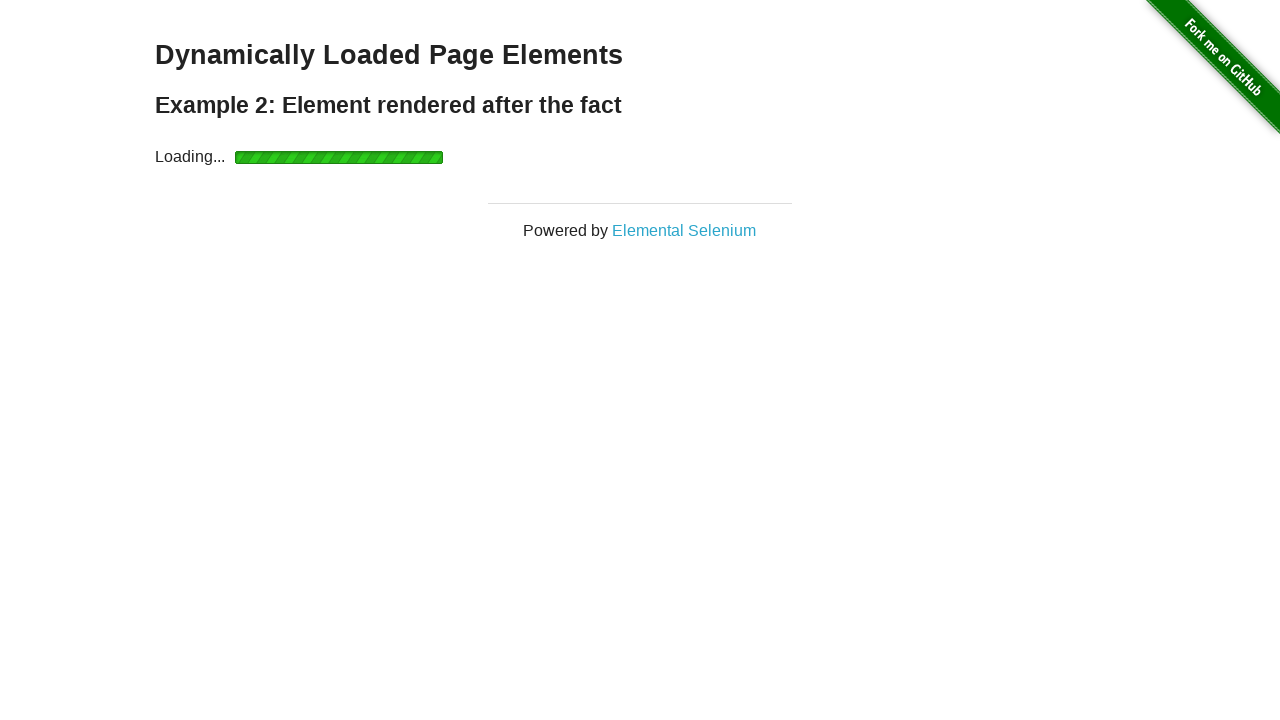

Waited for loading indicator to disappear
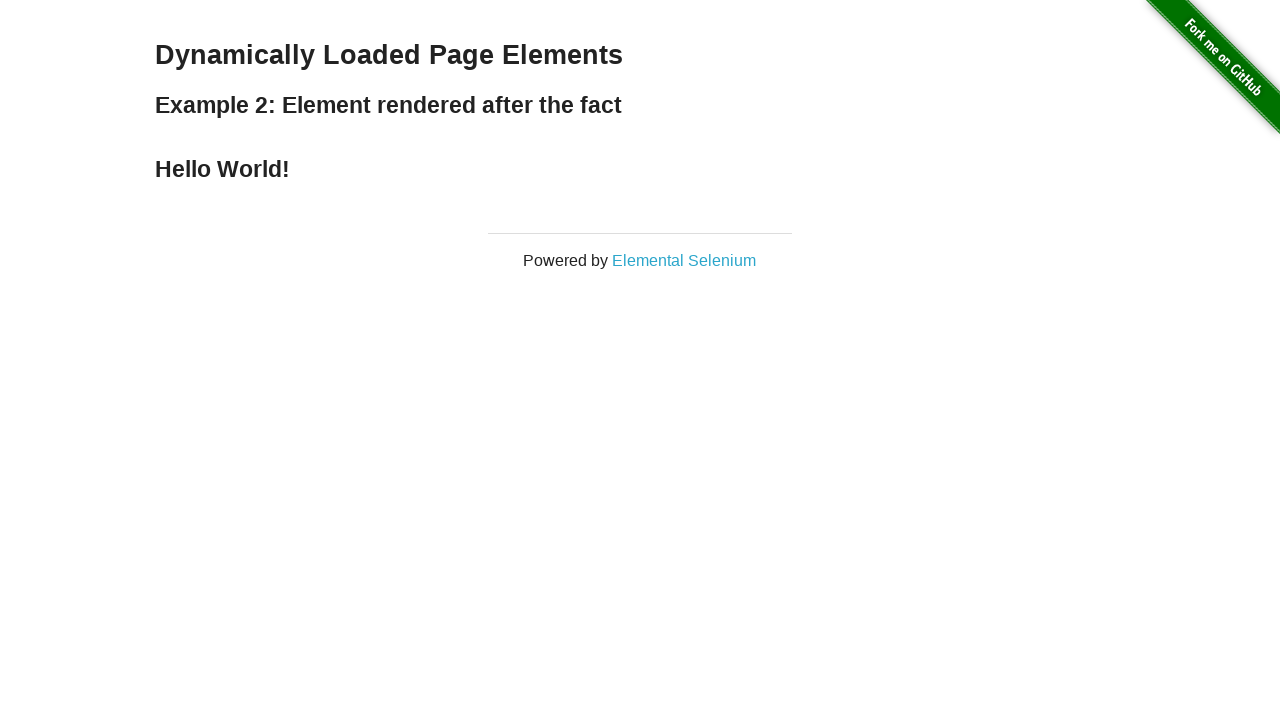

Verified 'Hello World!' text is displayed
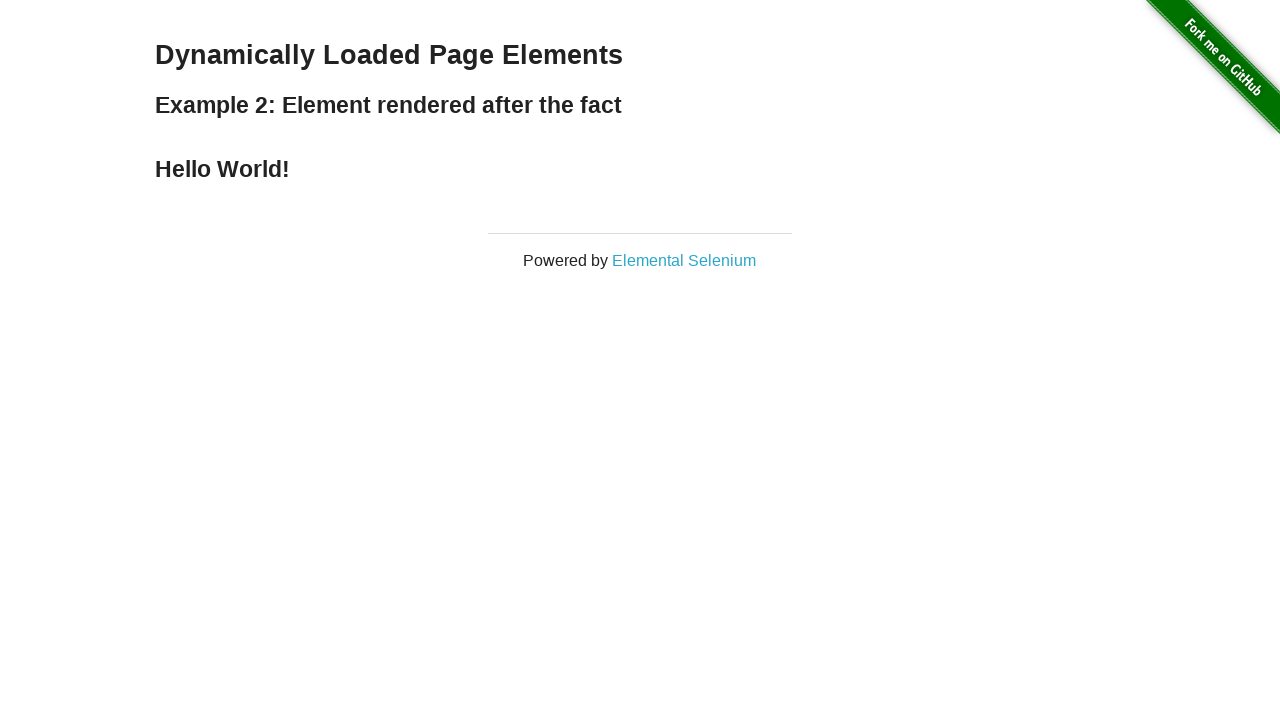

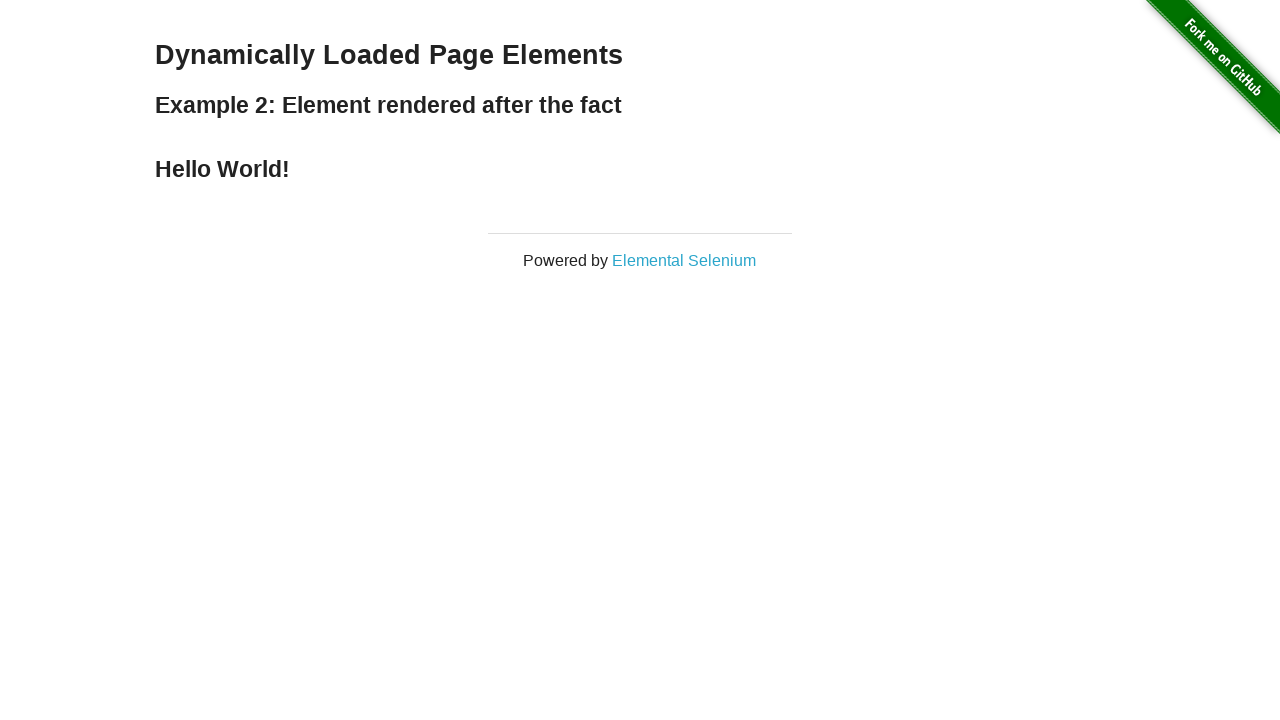